Tests that the homepage has the correct title containing "Full-Stack Engineer" and verifies meta description and viewport tags are properly configured.

Starting URL: https://danieljoffe.com

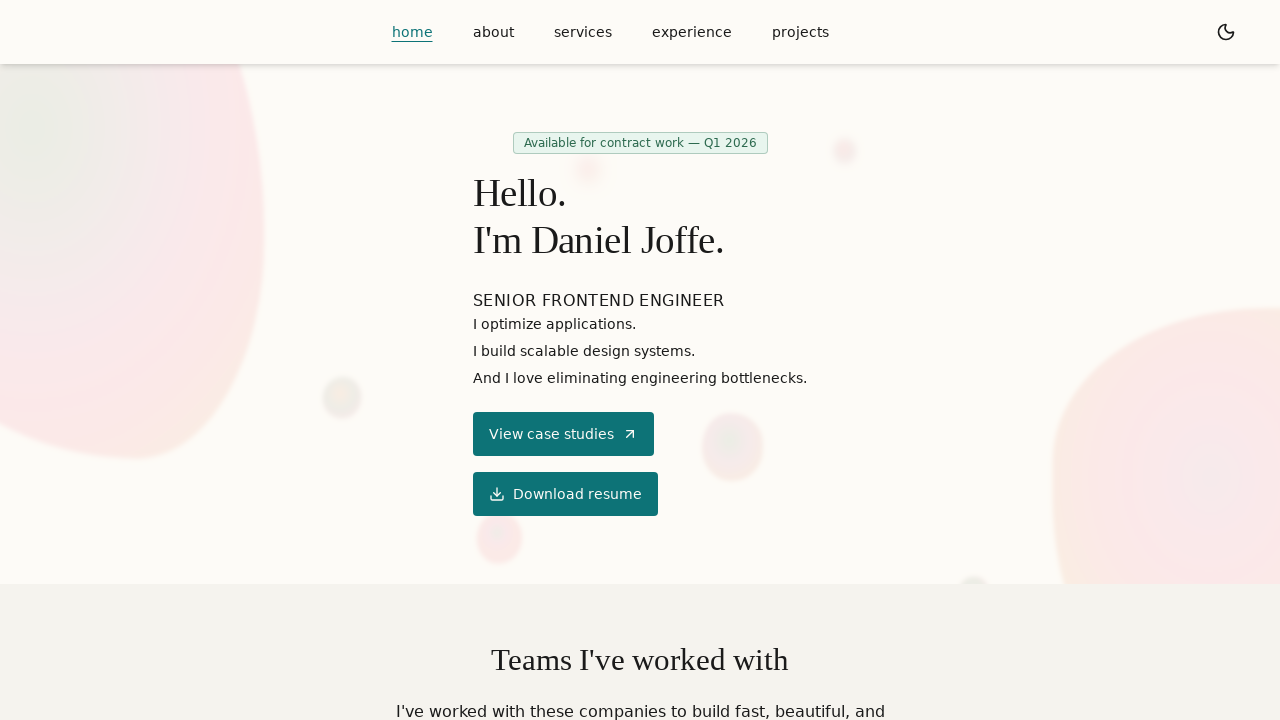

Page loaded with domcontentloaded state
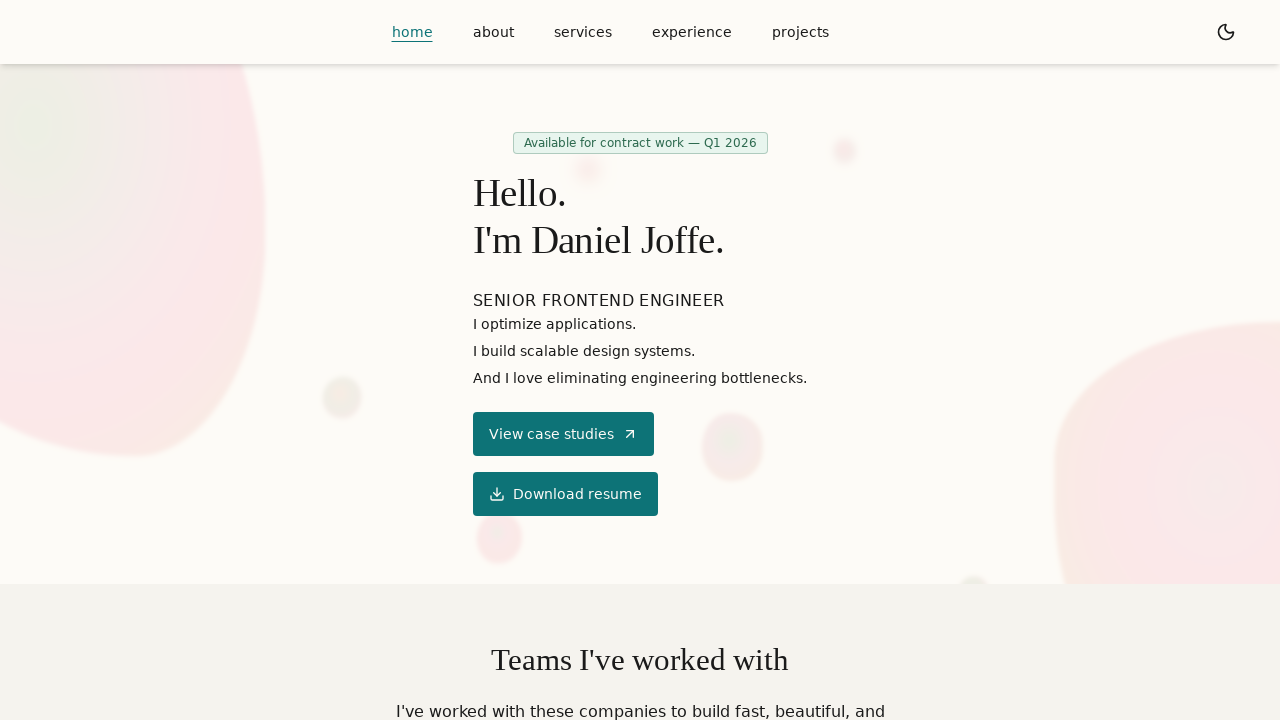

Located meta description tag
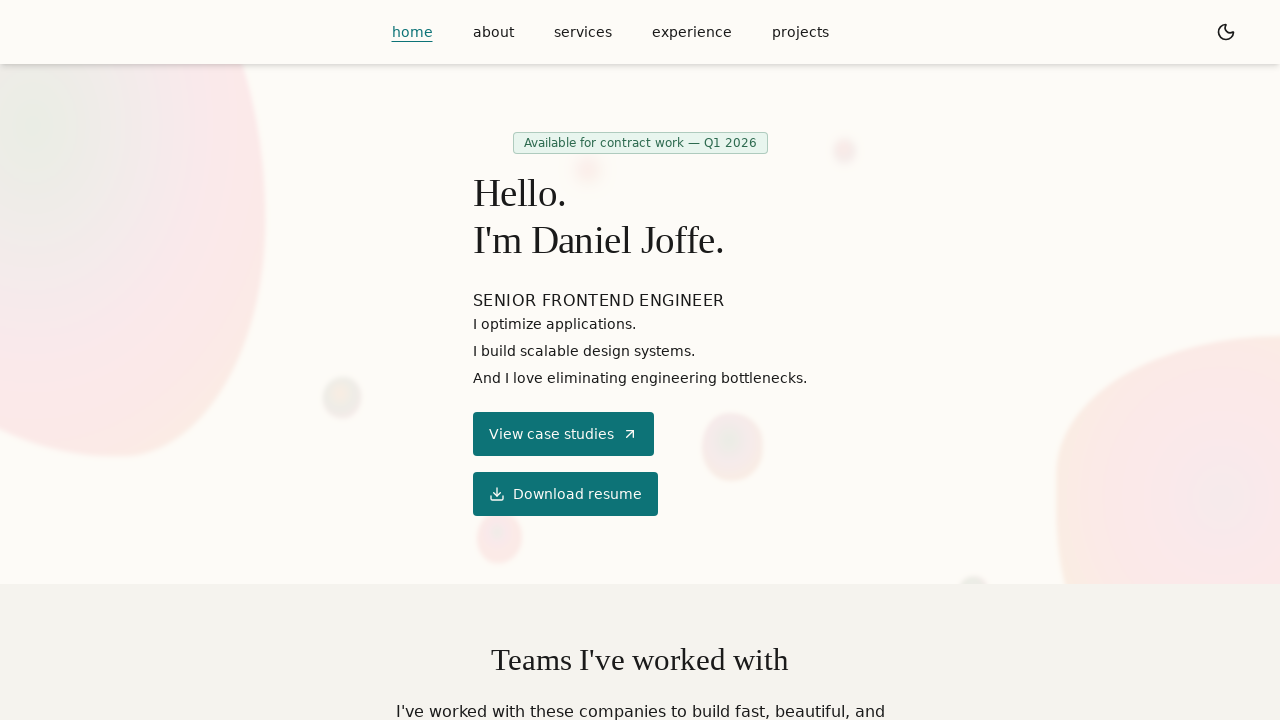

Meta description tag is attached to the page
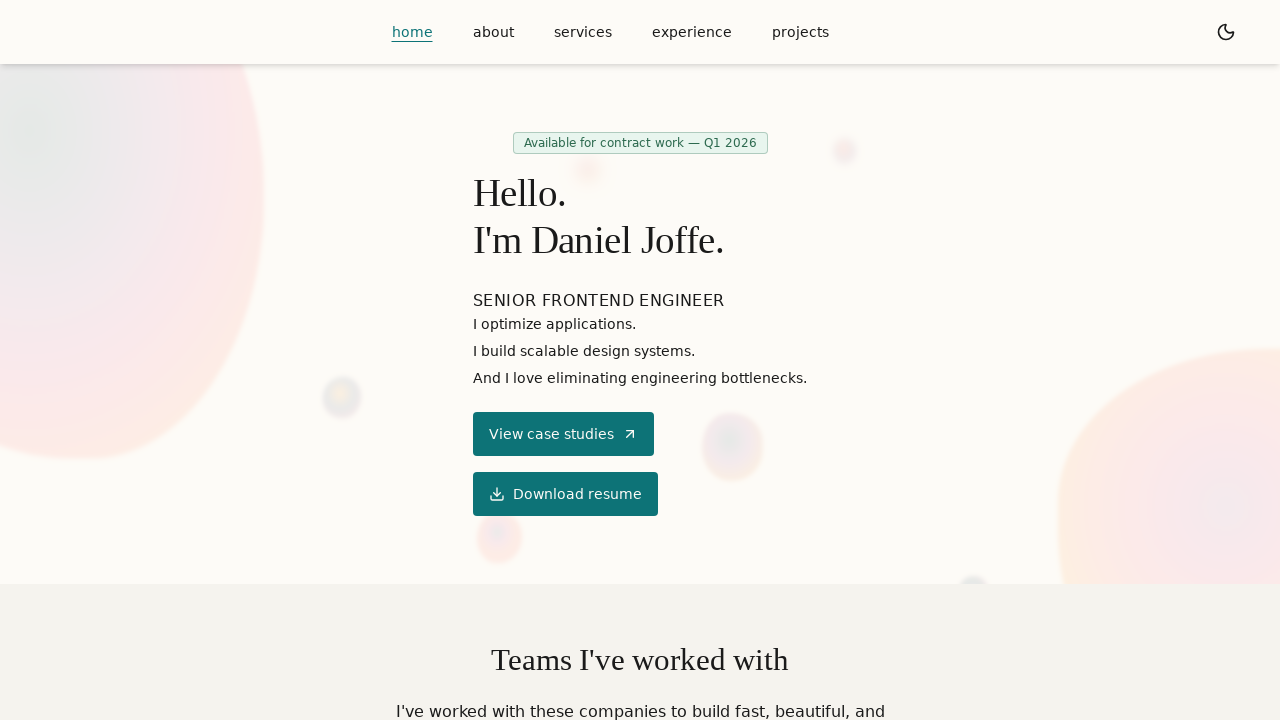

Located viewport meta tag
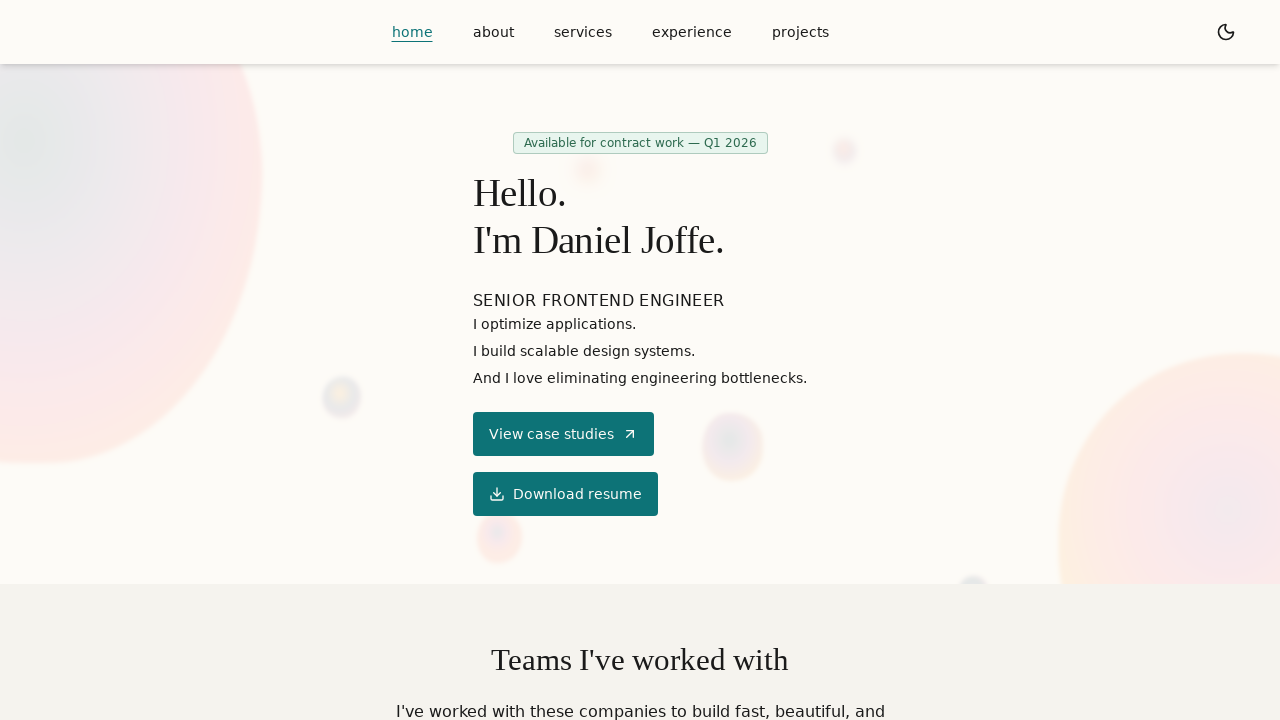

Viewport meta tag is attached to the page
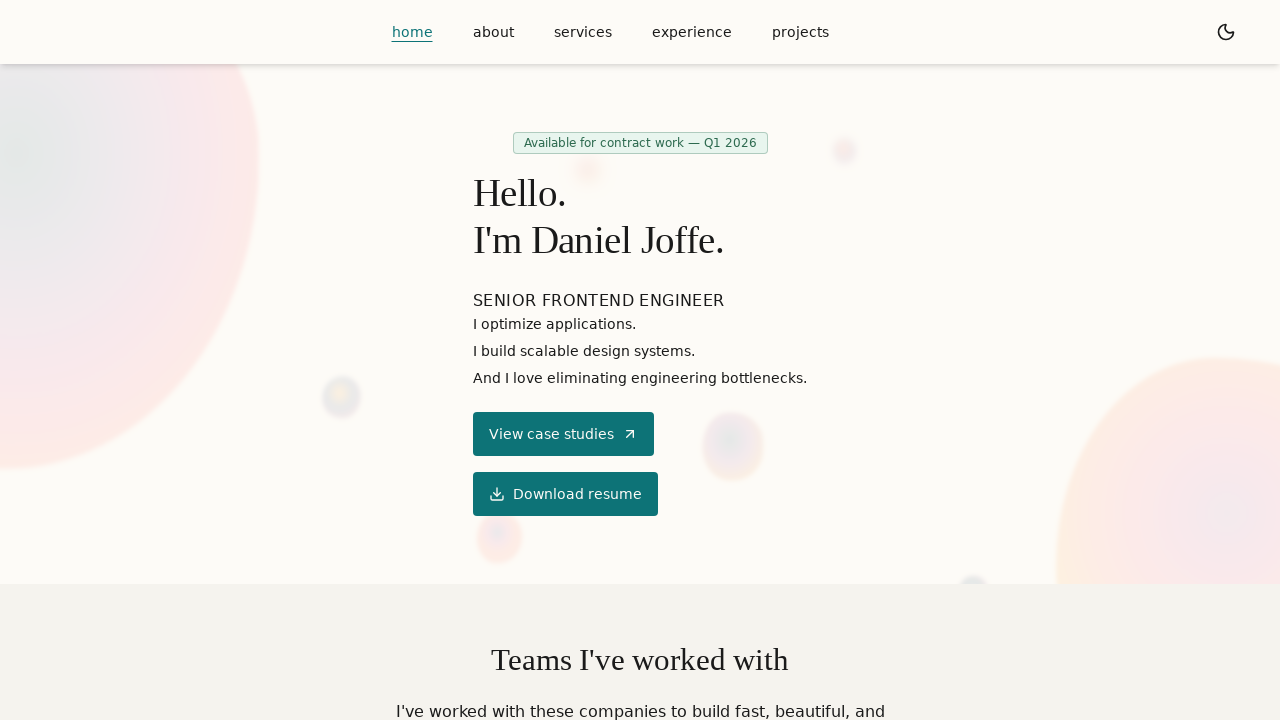

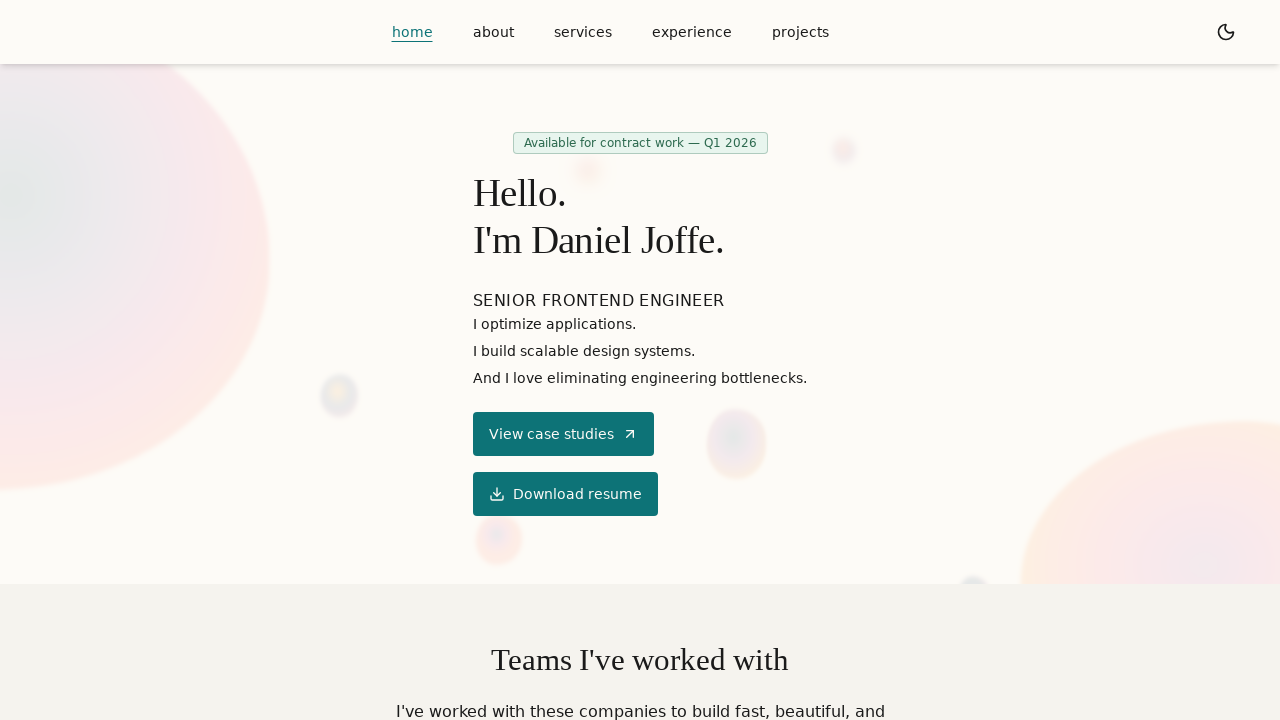